Opens the Mahindra XUV700 SUV product page and verifies the page loads successfully

Starting URL: https://auto.mahindra.com/suv/xuv700

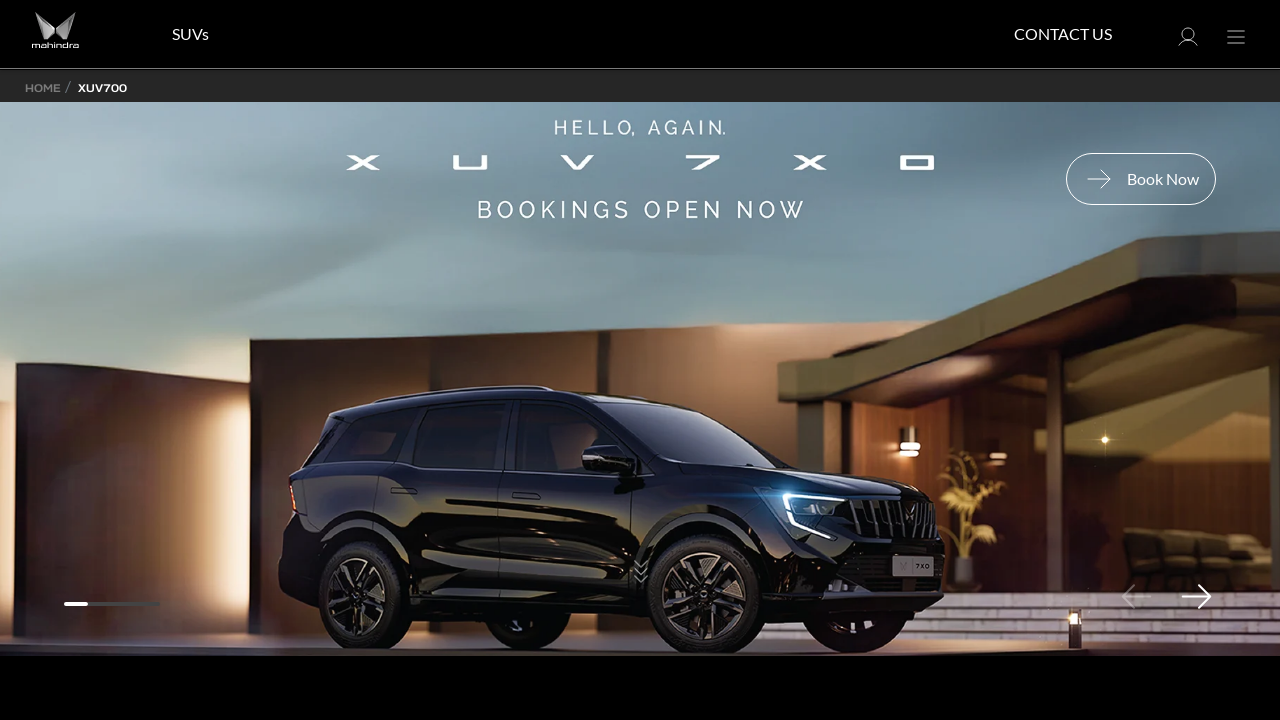

Waited for page DOM to load completely
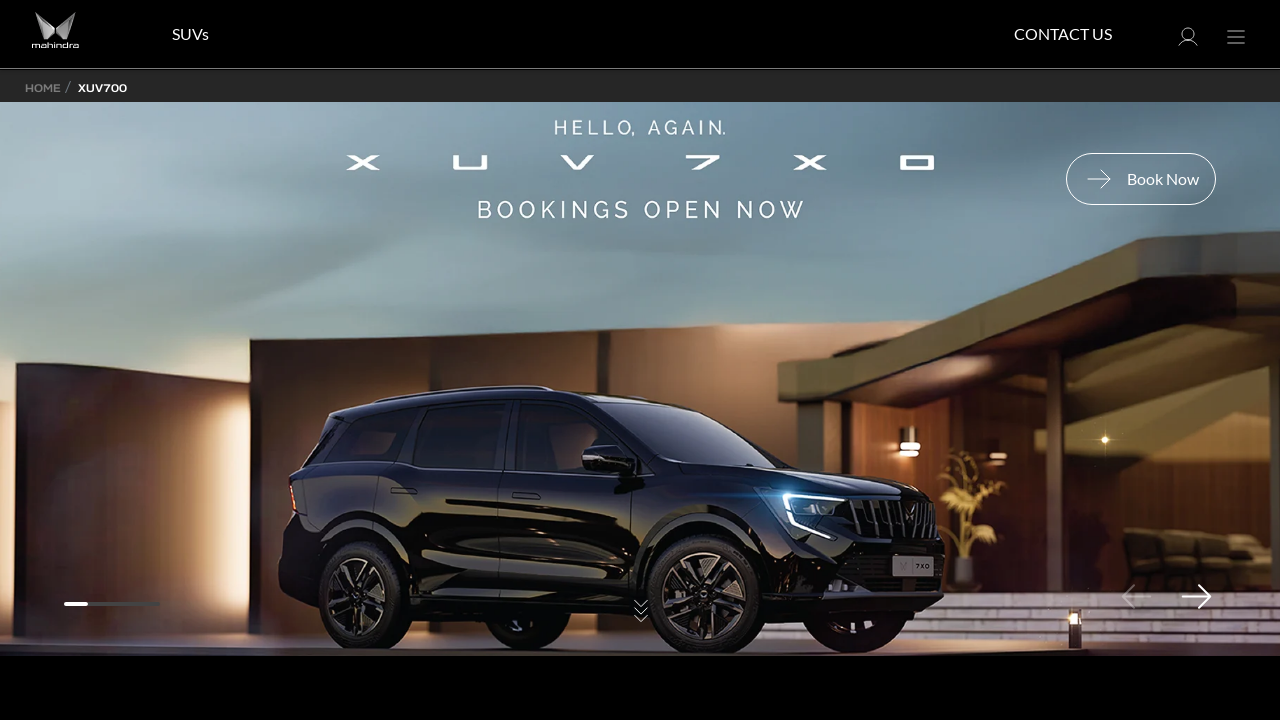

Verified body element is present on Mahindra XUV700 product page
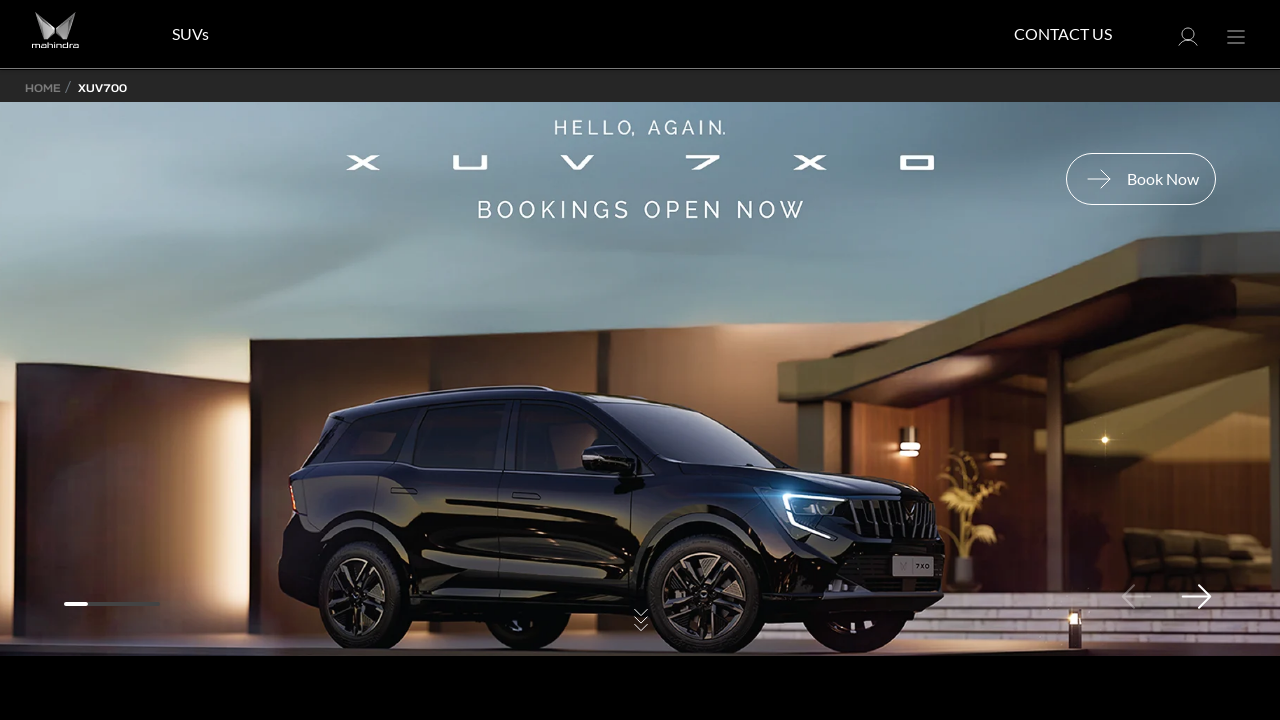

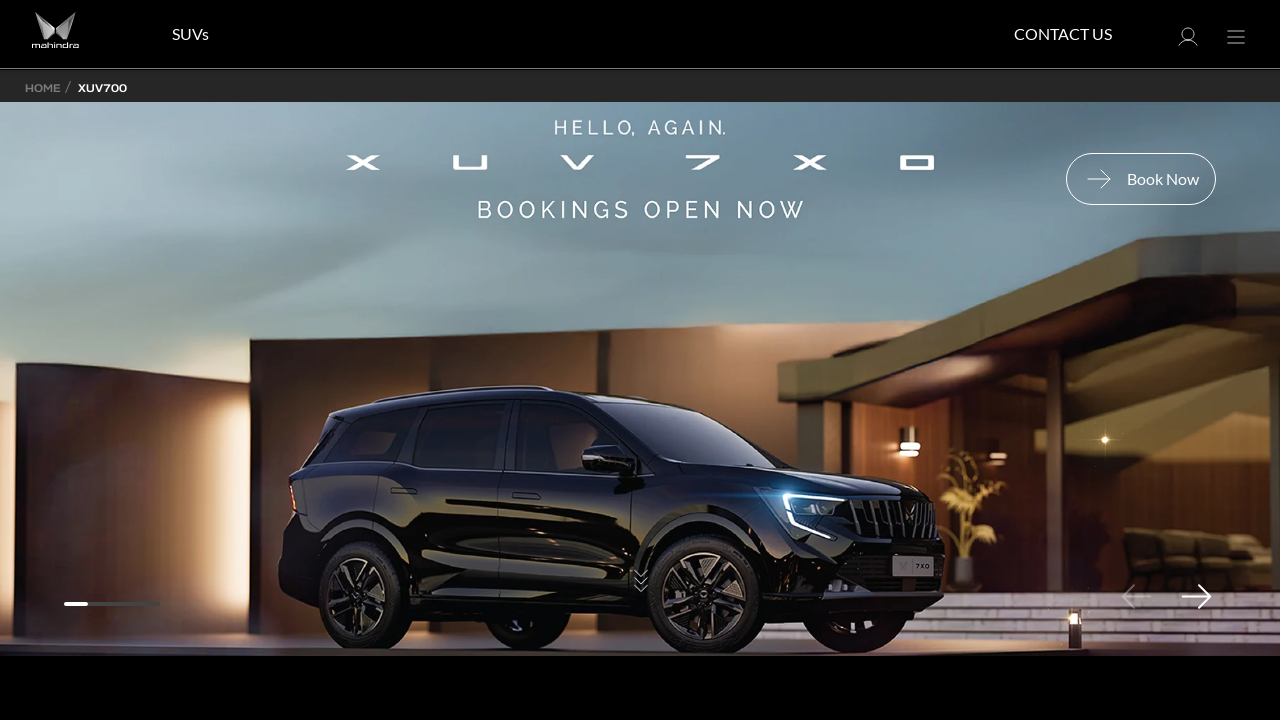